Tests the course search functionality on King's College London website by entering a search term into the course search input field.

Starting URL: https://www.kcl.ac.uk/index.aspx

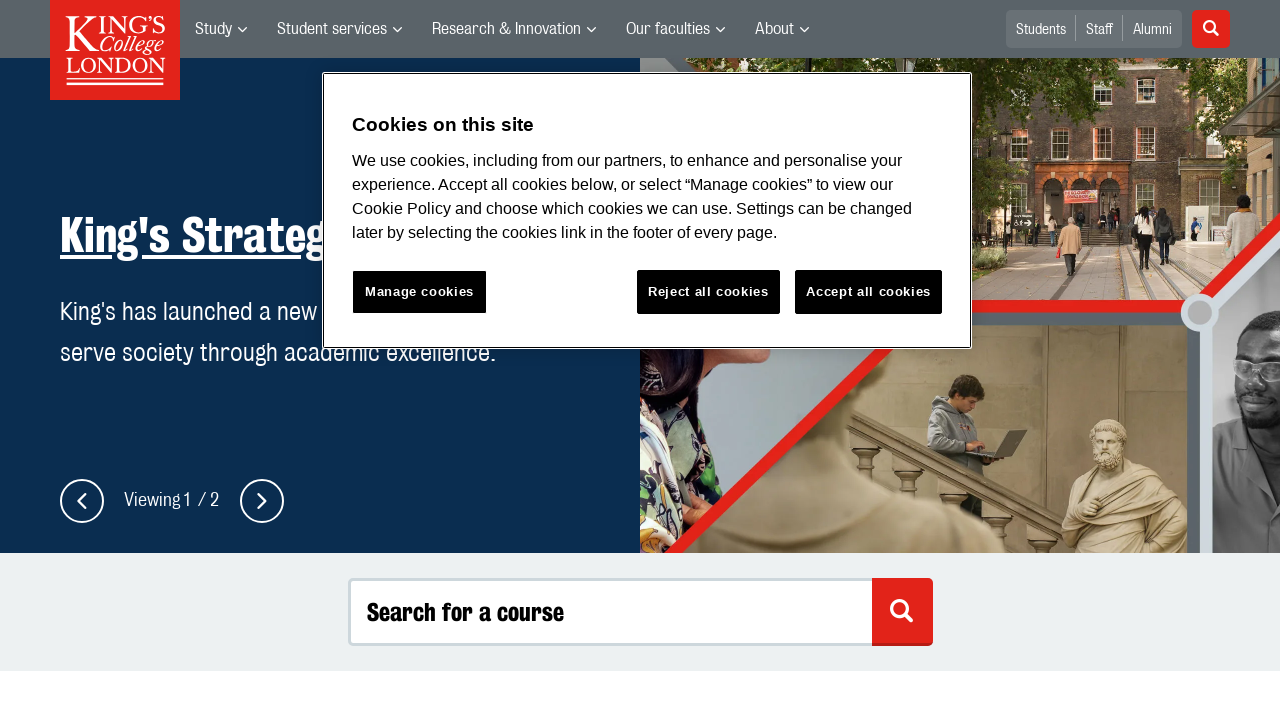

Filled course search input field with 'Computer Science' on #courseSearchInput
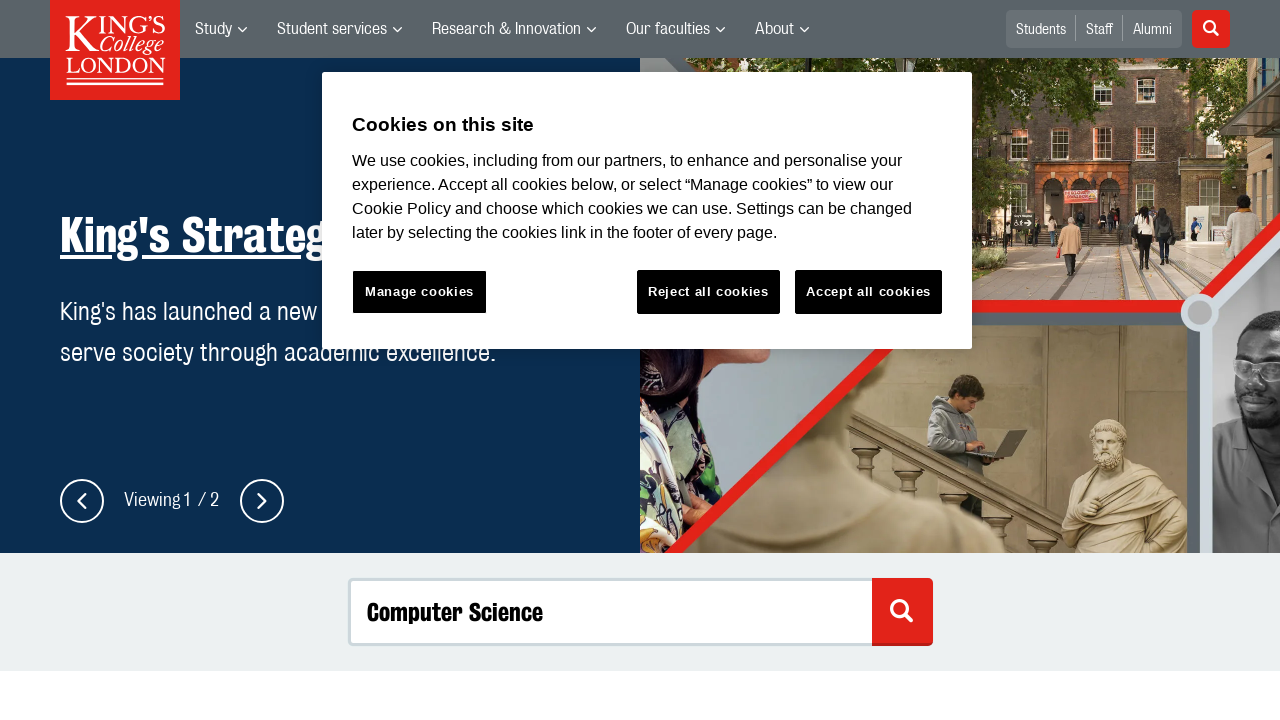

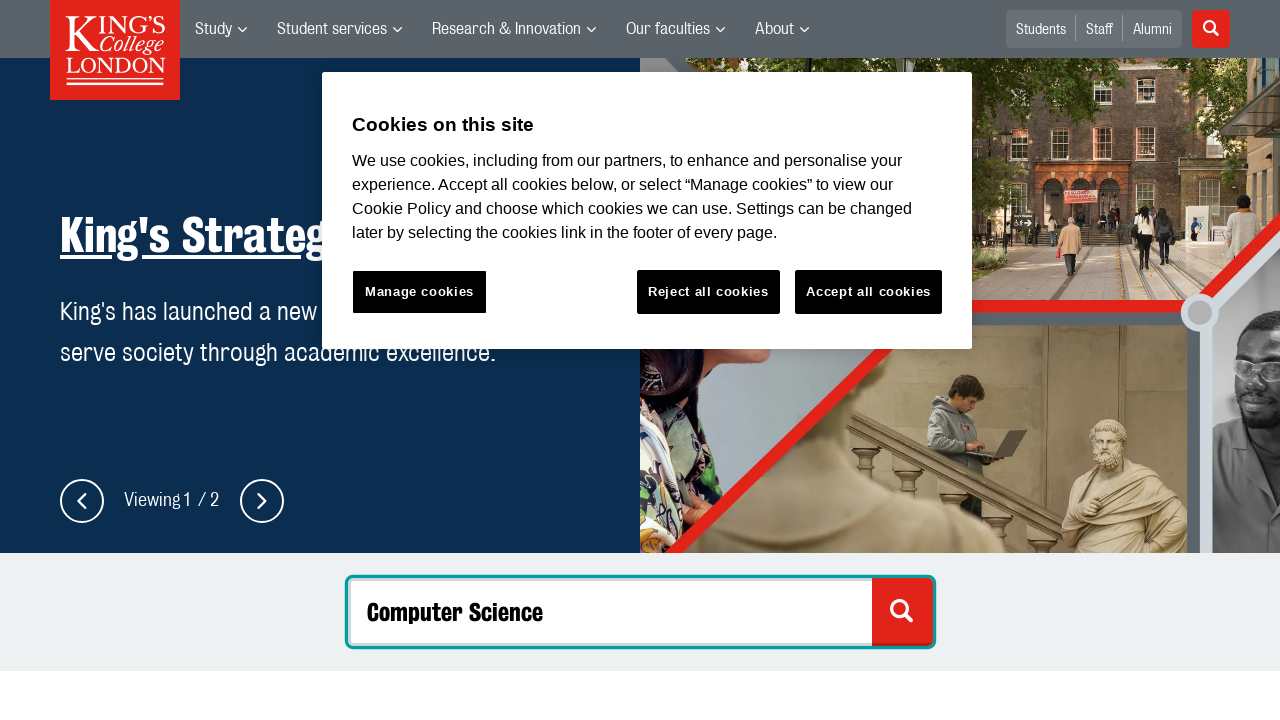